Tests alert popup handling by clicking sign in without credentials, capturing the alert message, and accepting it

Starting URL: https://mail.rediff.com

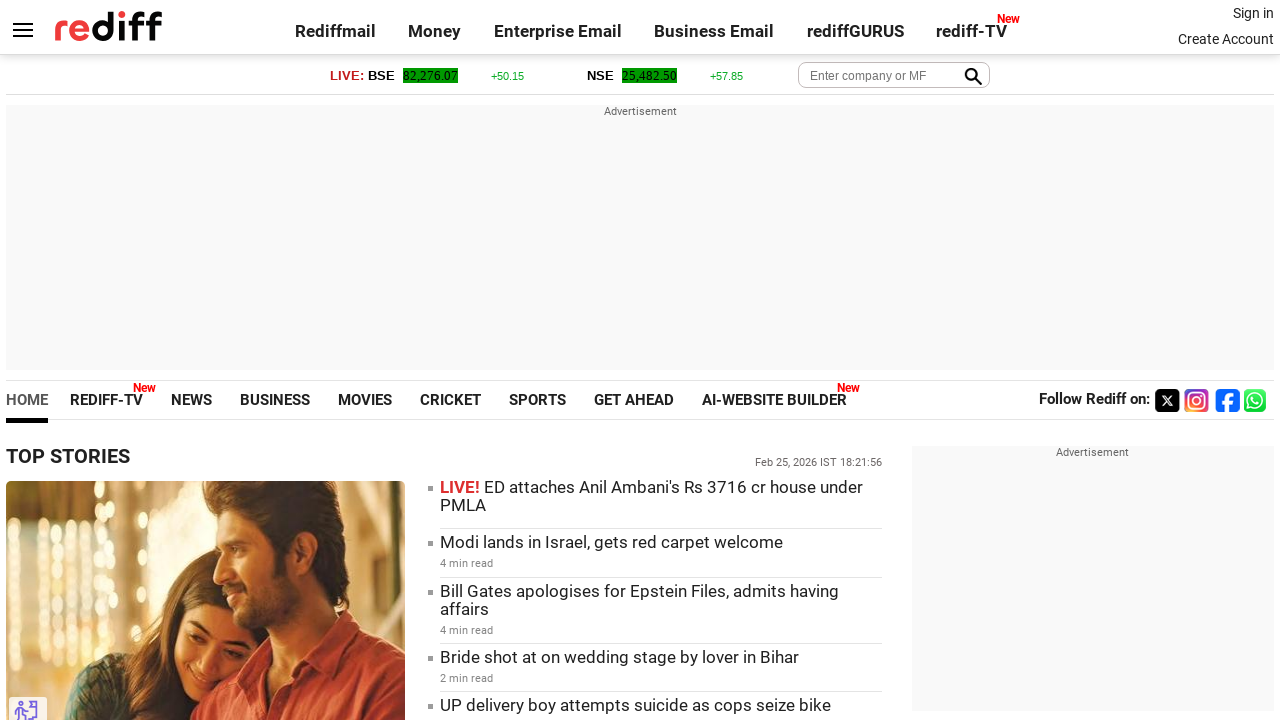

Clicked sign in link at (1253, 13) on xpath=.//*[@id='signin_info']/a[1]
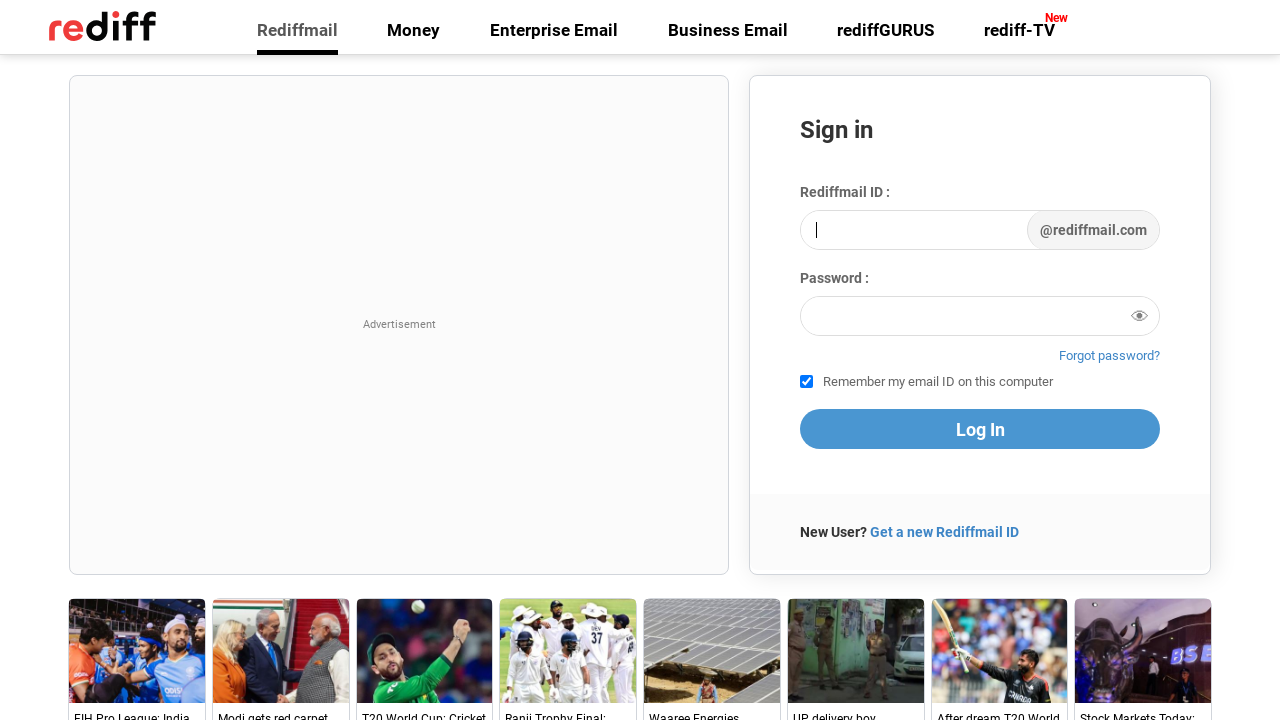

Waited 3 seconds for page to load
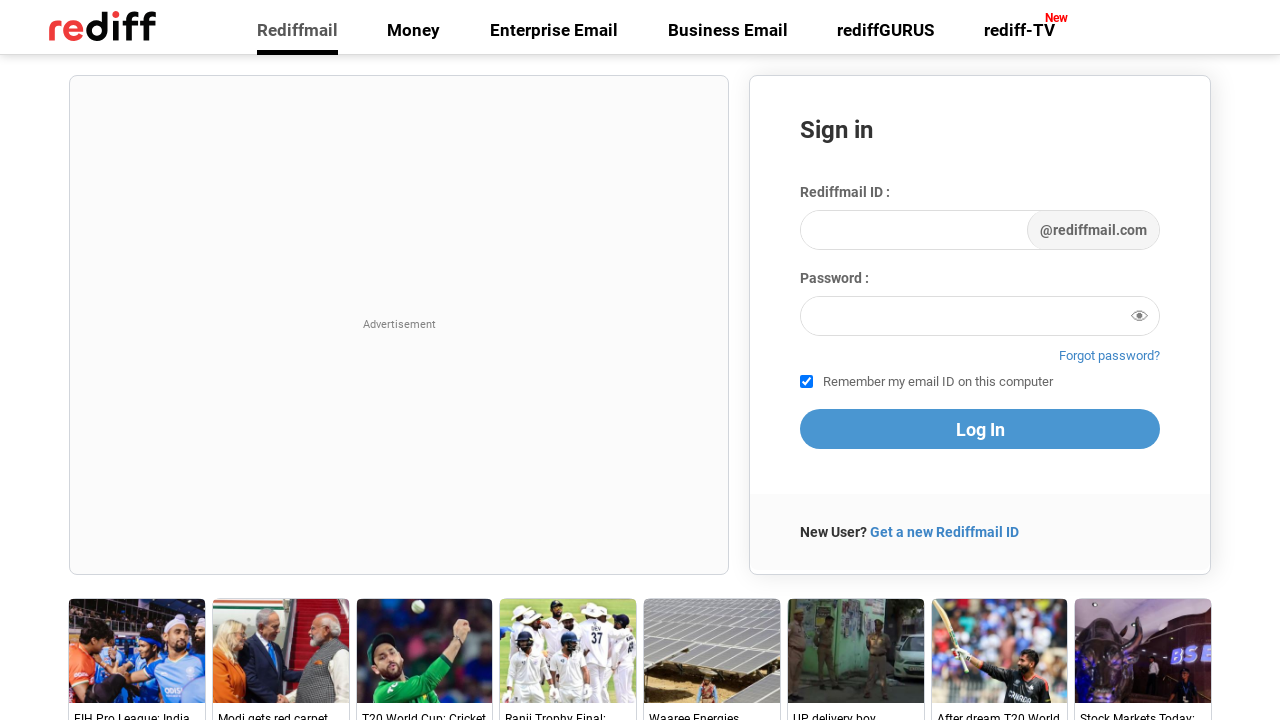

Clicked proceed button without entering credentials to trigger alert at (980, 429) on button[name='proceed']
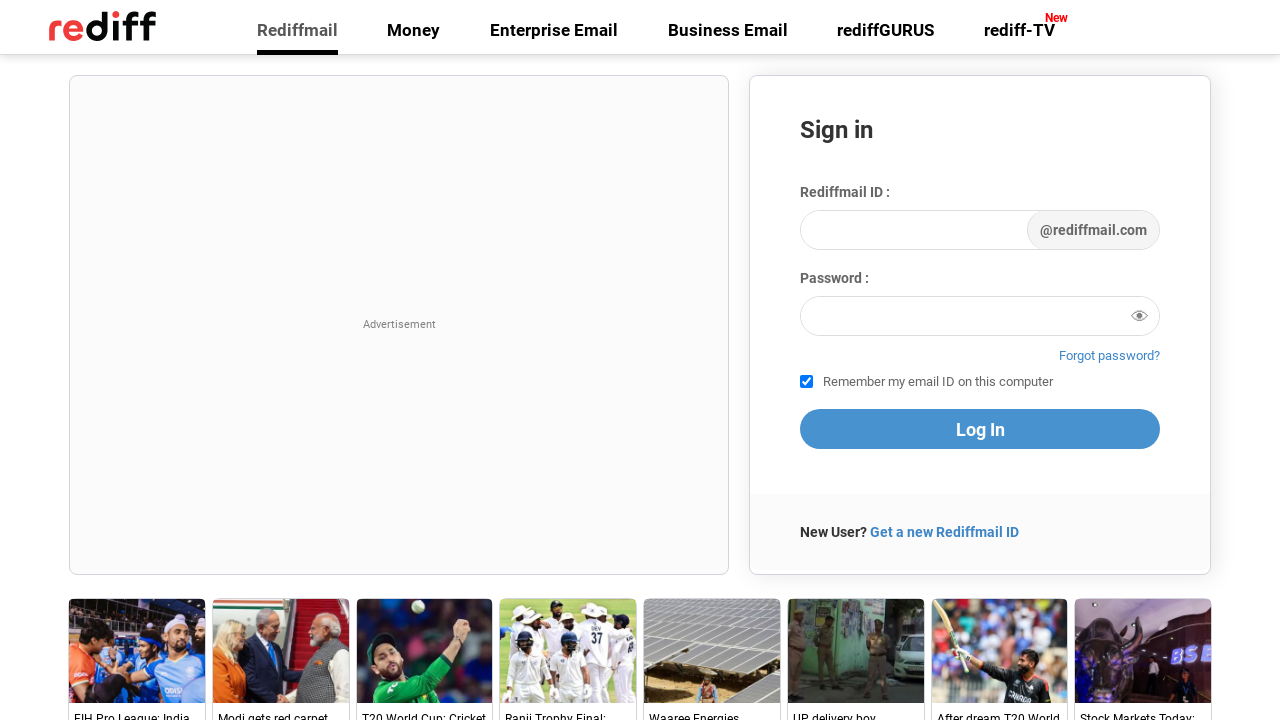

Set up alert dialog handler to accept popups
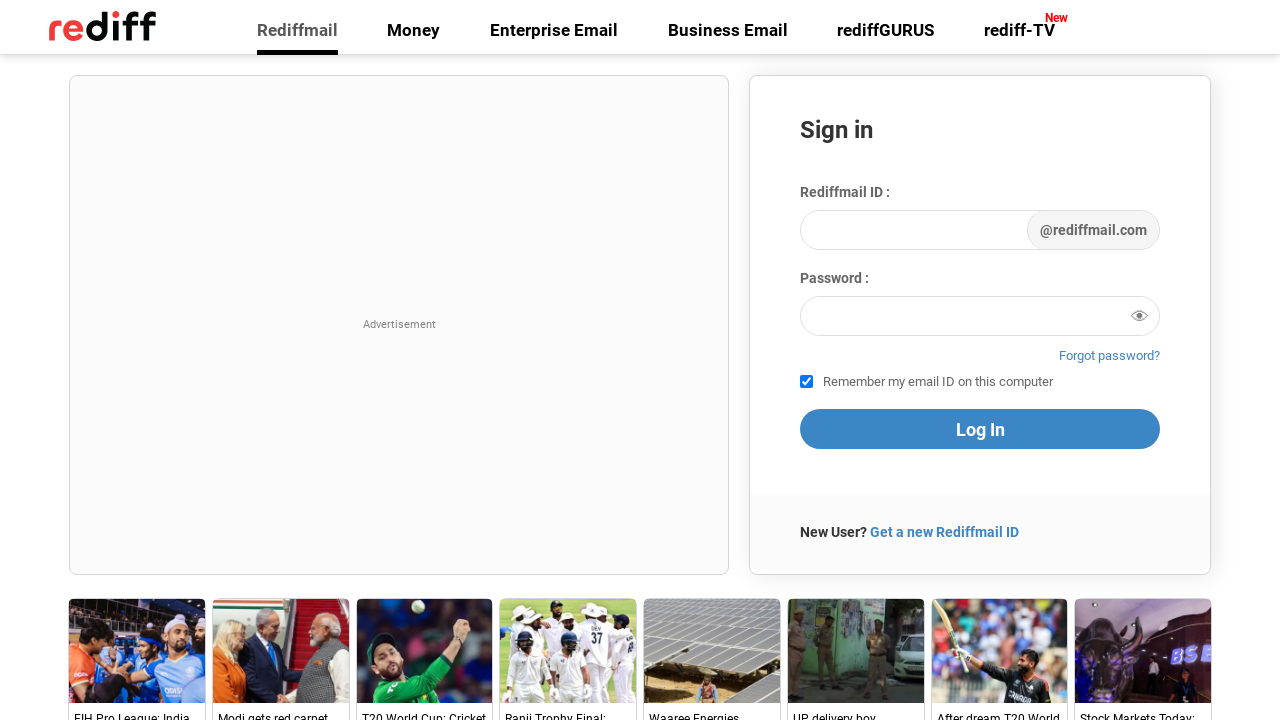

Waited 3 seconds to ensure alert popup was handled
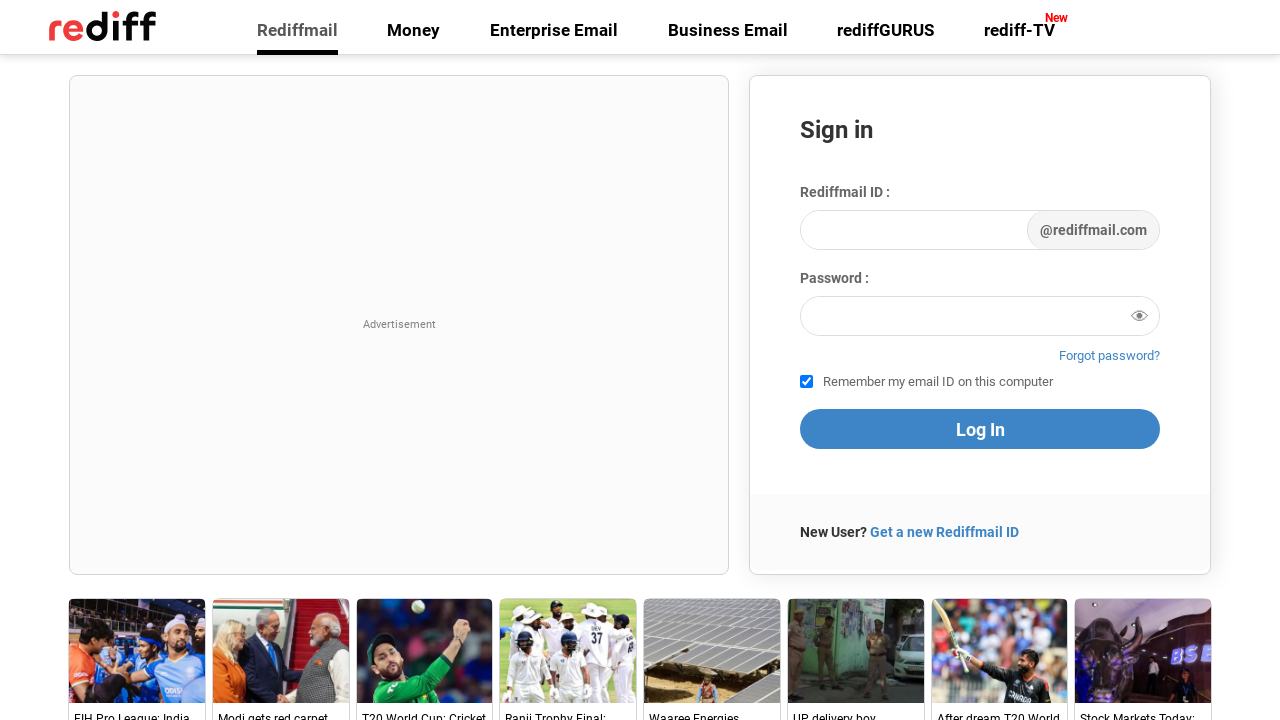

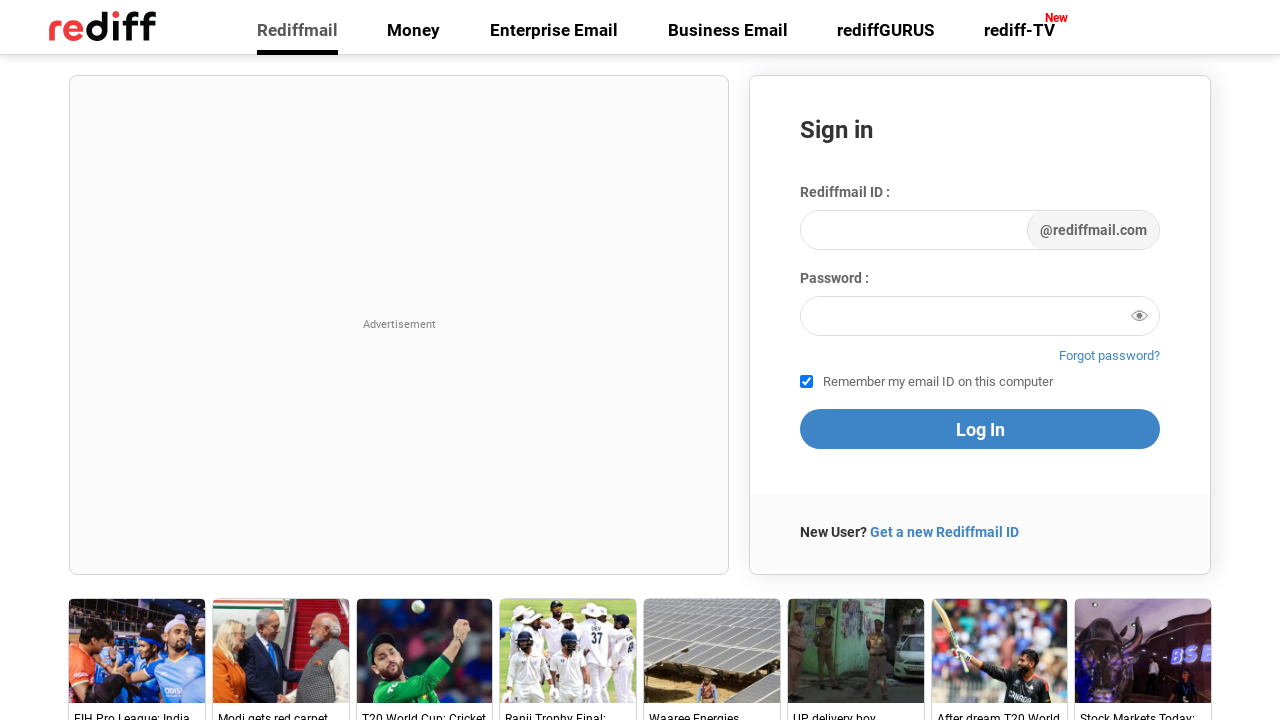